Tests DuckDuckGo search by entering a query, using keyboard navigation (arrow keys) to select from autocomplete suggestions, and pressing Enter to search

Starting URL: https://www.DuckDuckGo.com/

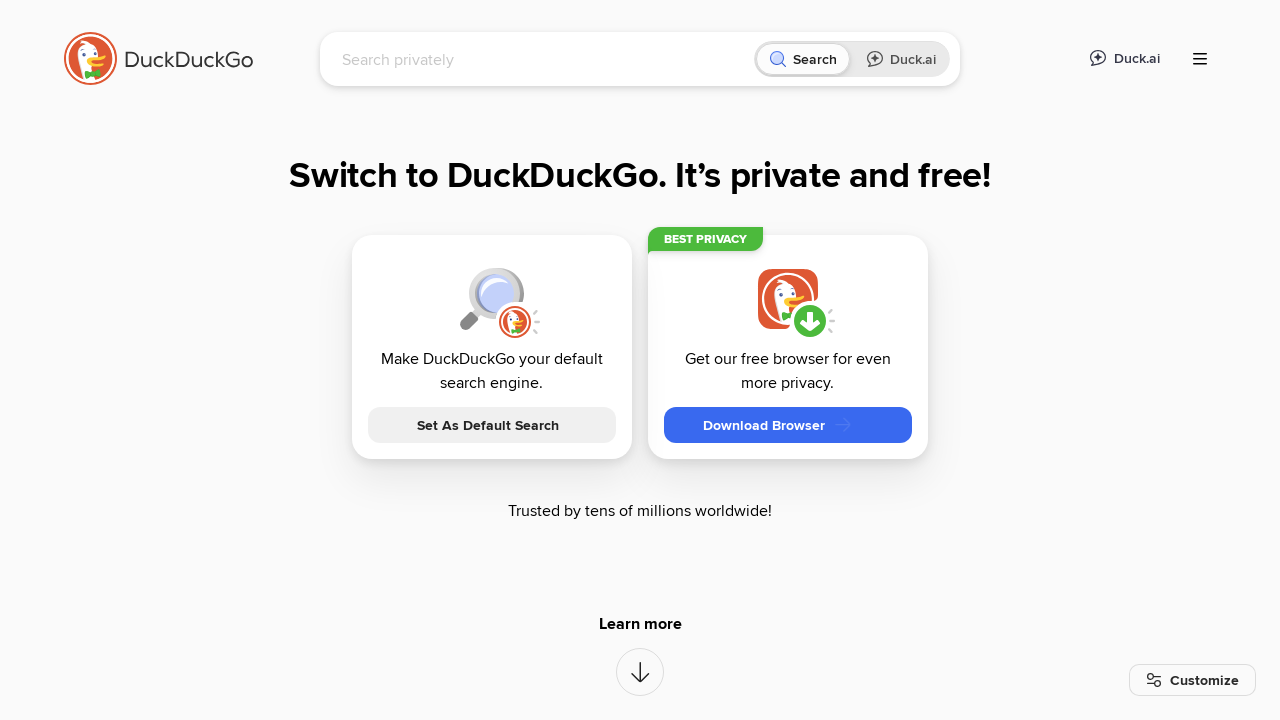

Filled search combobox with 'New York Knicks' on internal:role=combobox
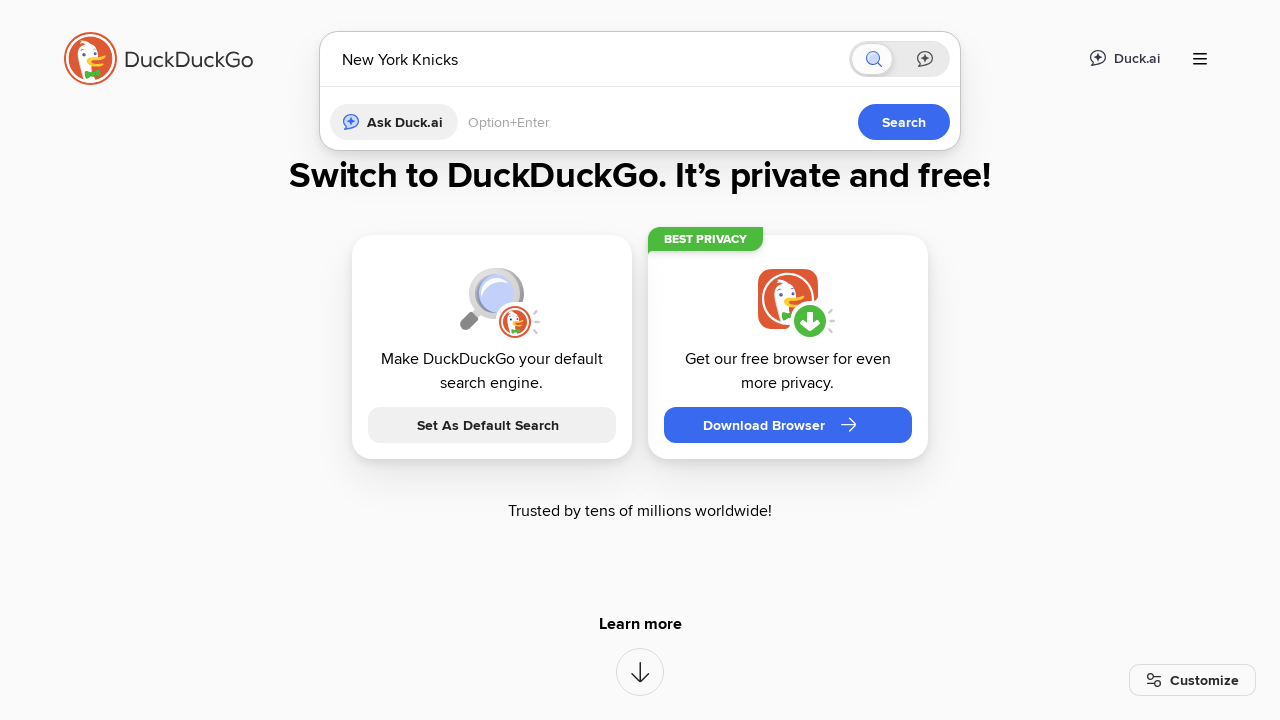

Autocomplete suggestions appeared
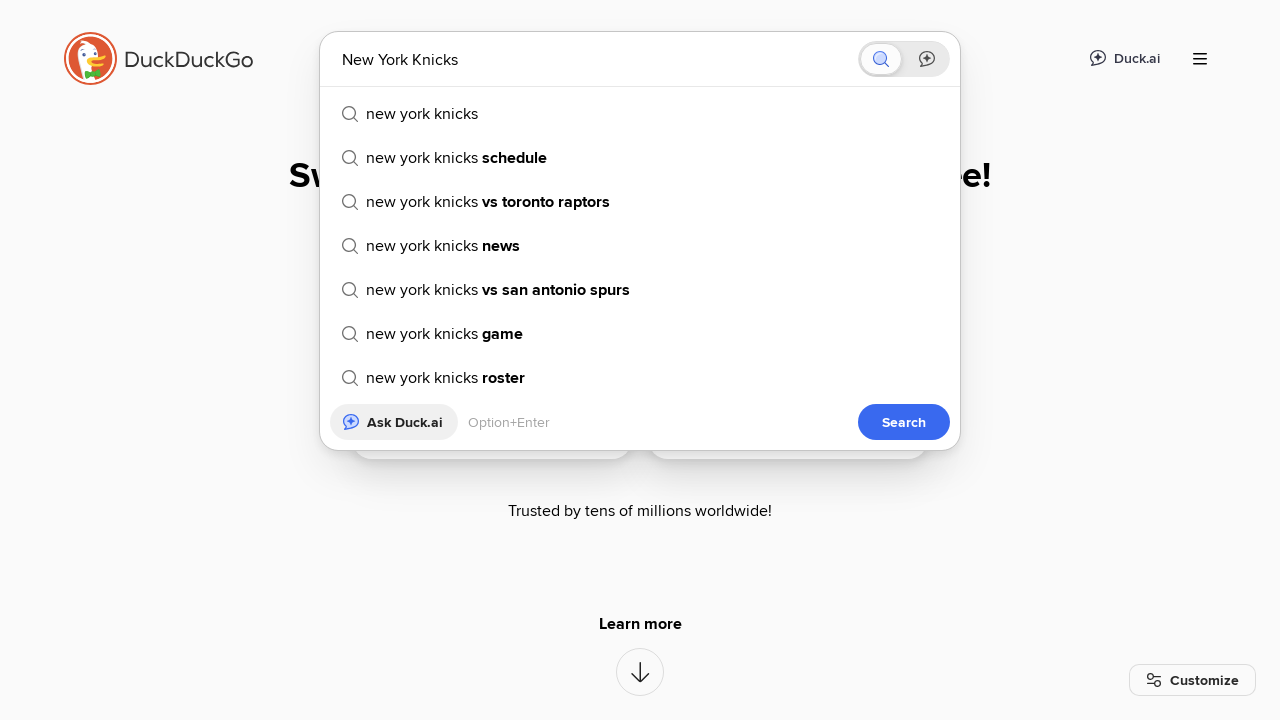

Pressed ArrowDown to navigate to next suggestion
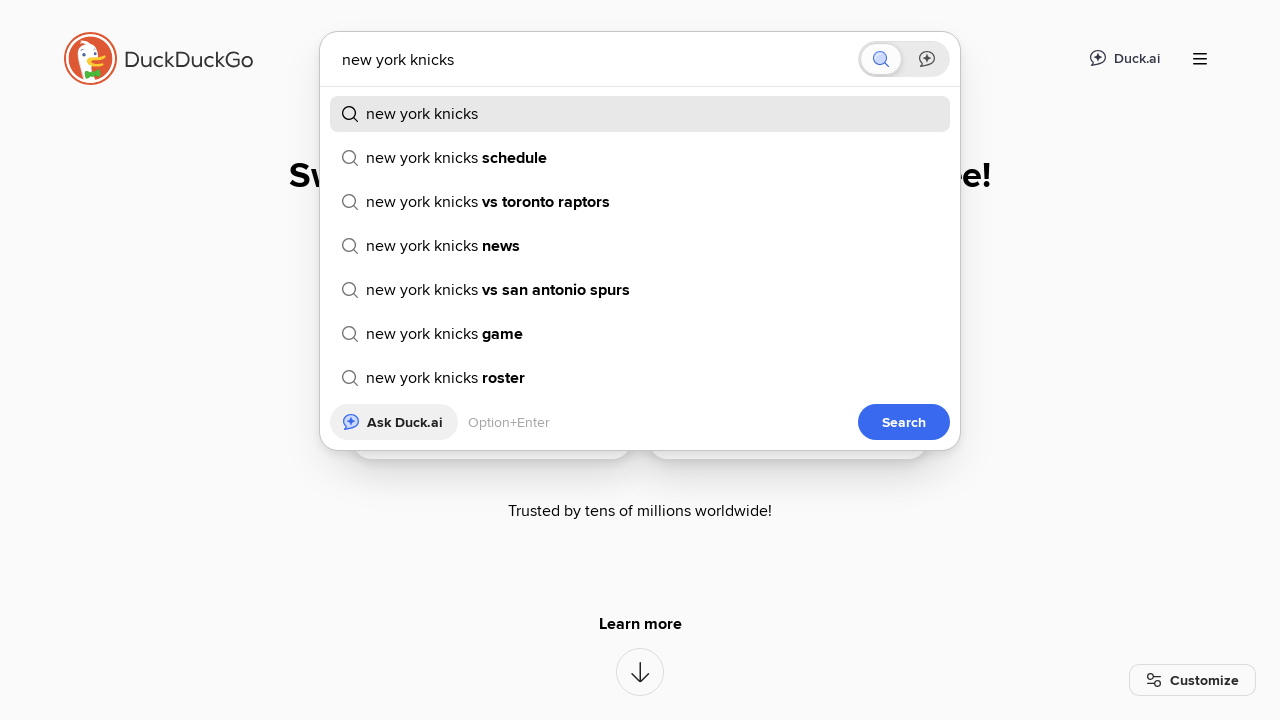

Pressed ArrowDown again to navigate to second suggestion
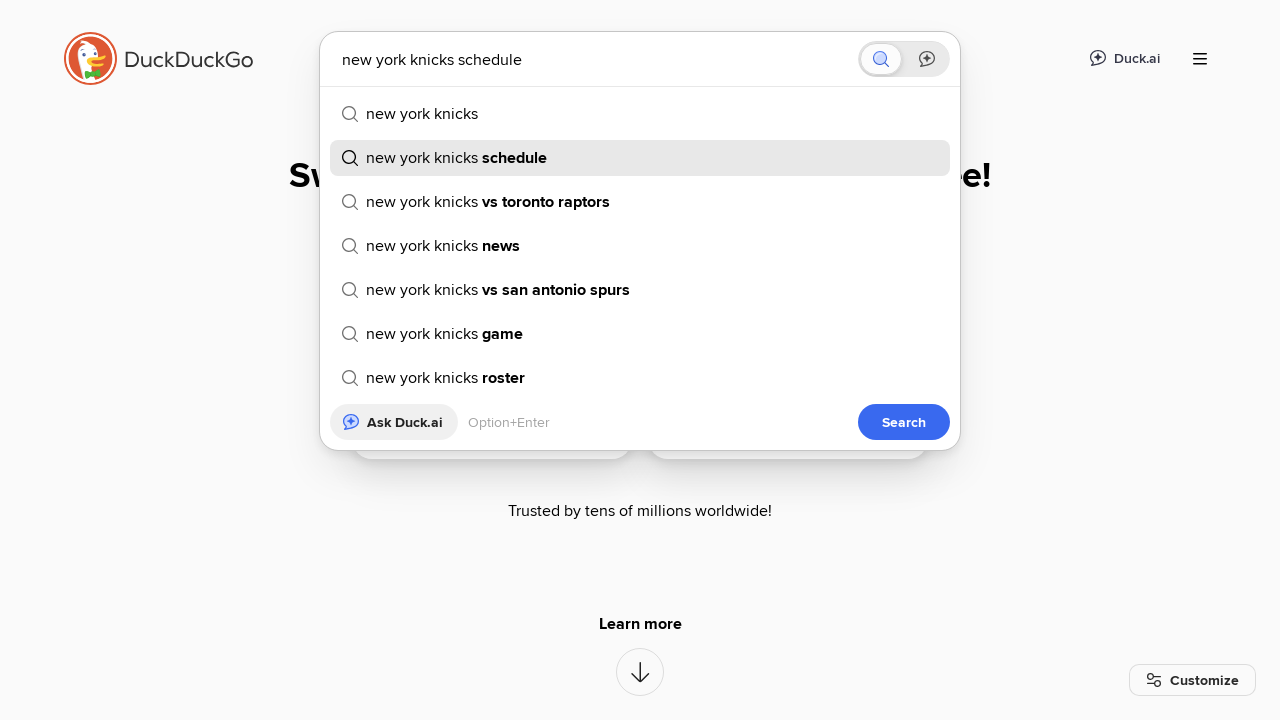

Pressed Enter to select suggestion and initiate search
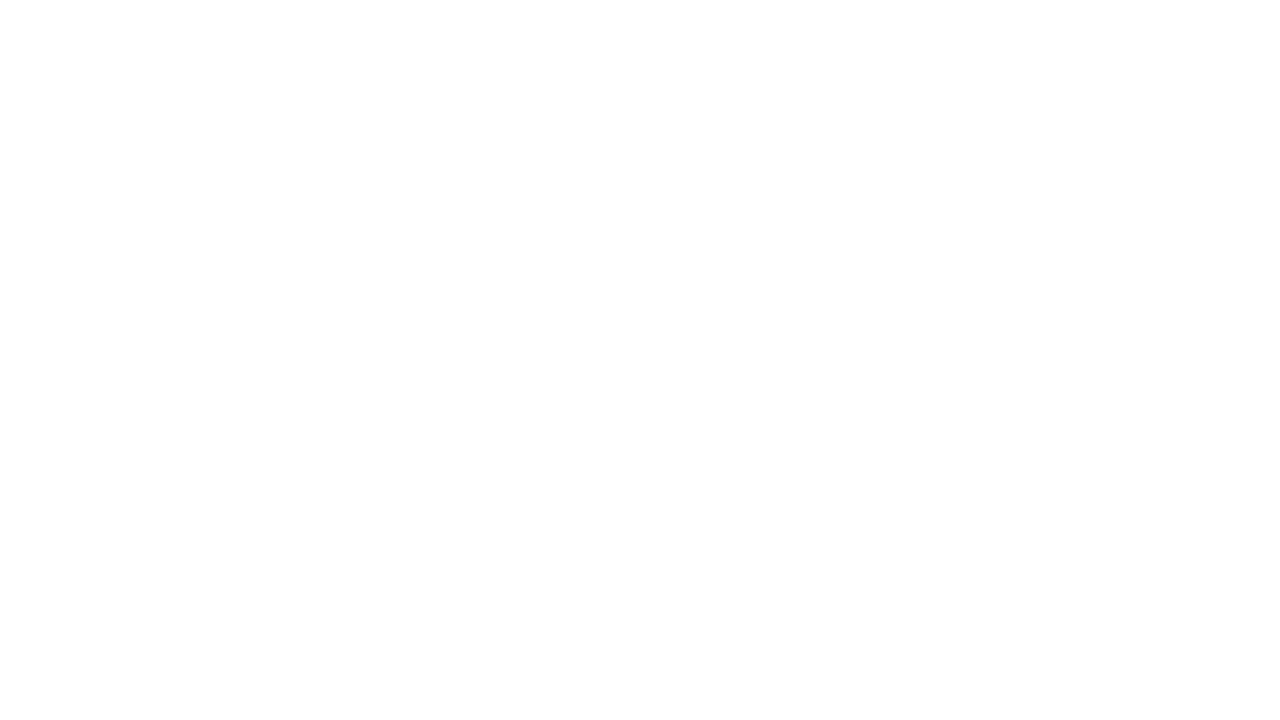

Search results page loaded (network idle state reached)
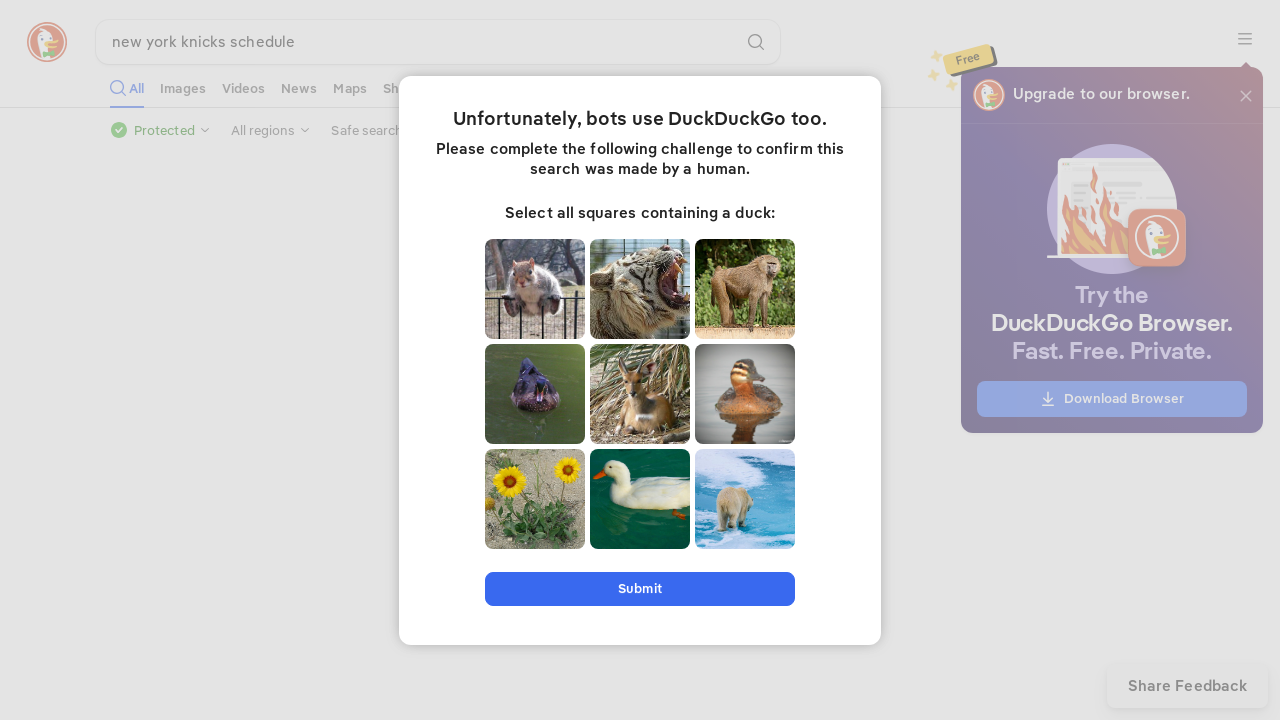

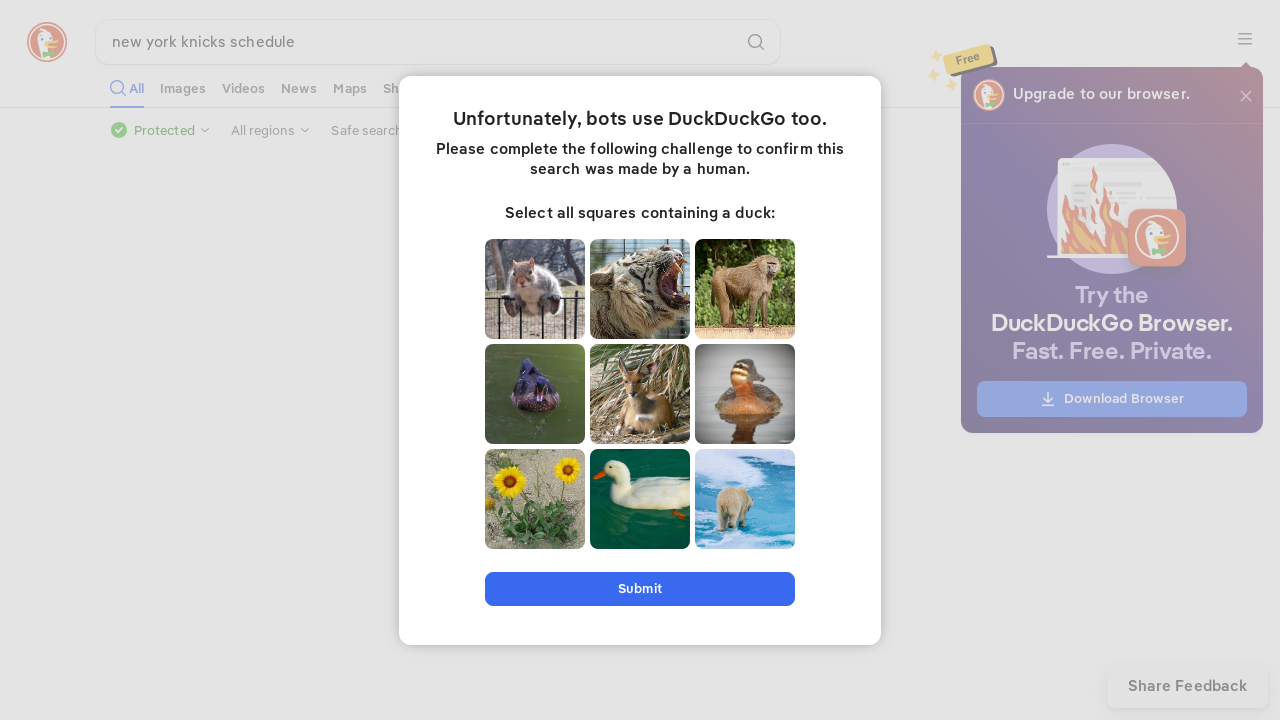